Tests handling of JavaScript confirm dialog by clicking the confirm button, dismissing the dialog, and verifying the result text

Starting URL: https://testautomationpractice.blogspot.com/

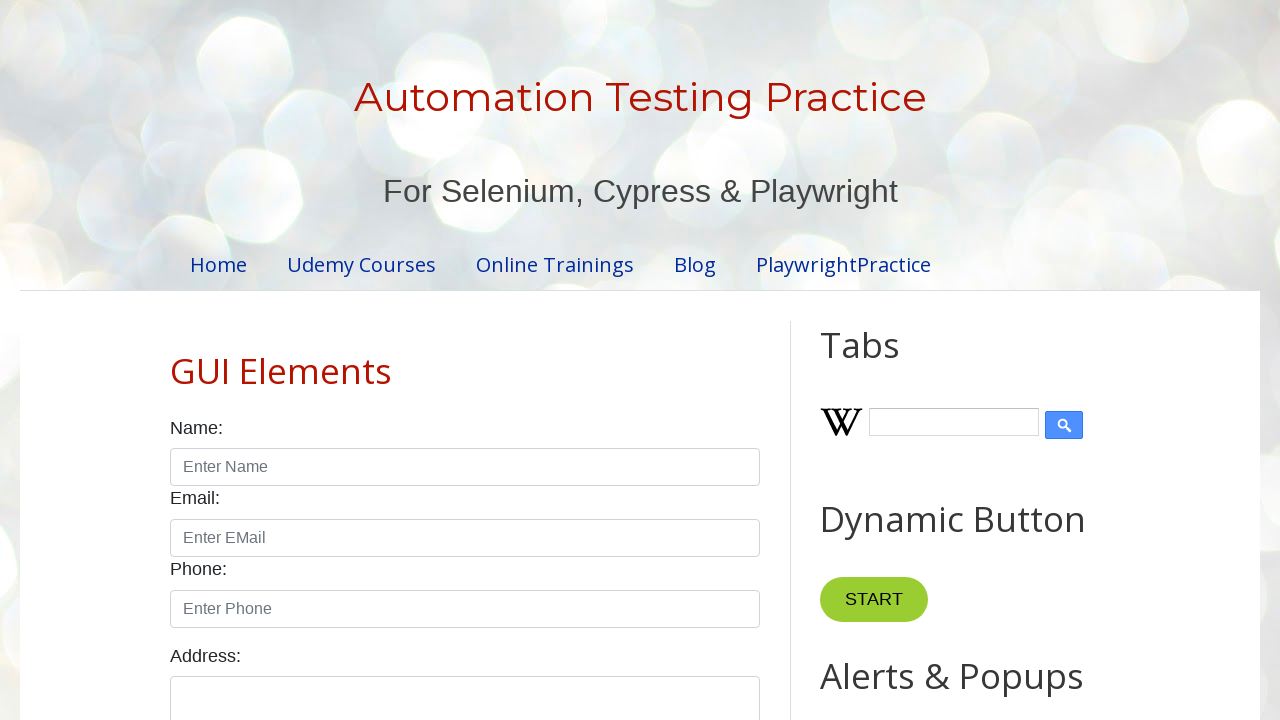

Set up dialog handler to dismiss confirm dialogs
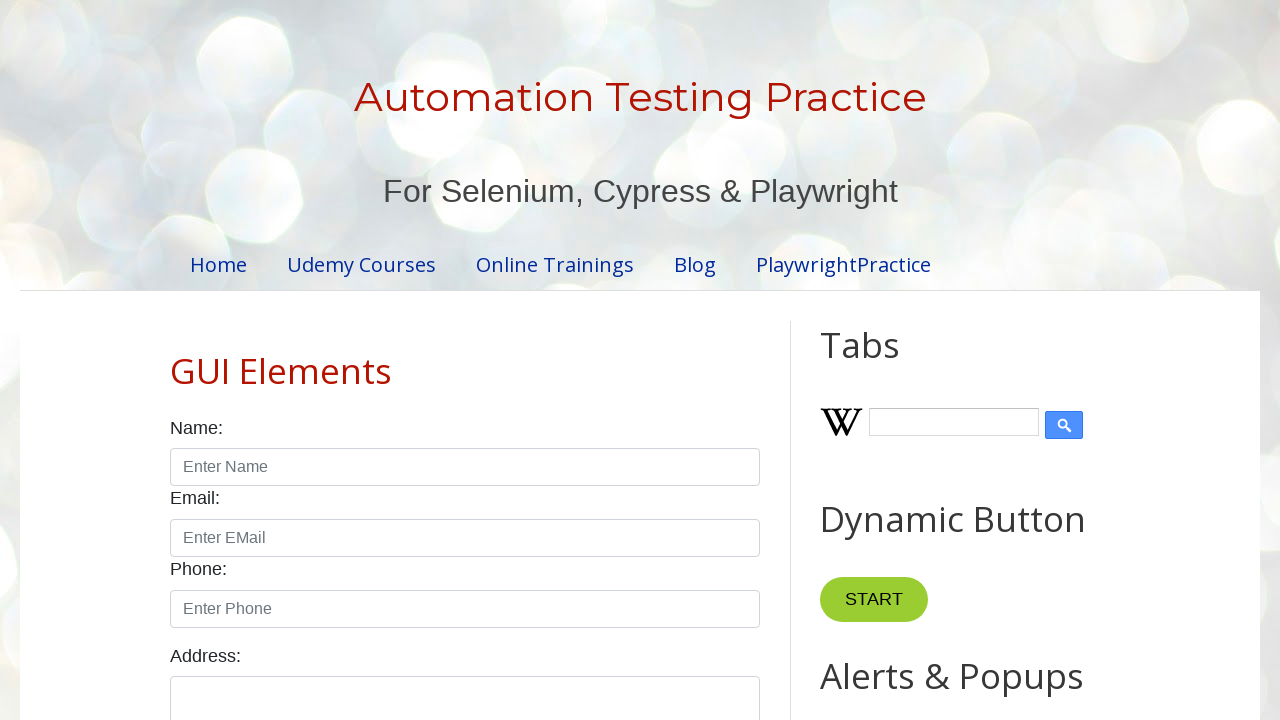

Clicked the confirm button to trigger the dialog at (912, 360) on #confirmBtn
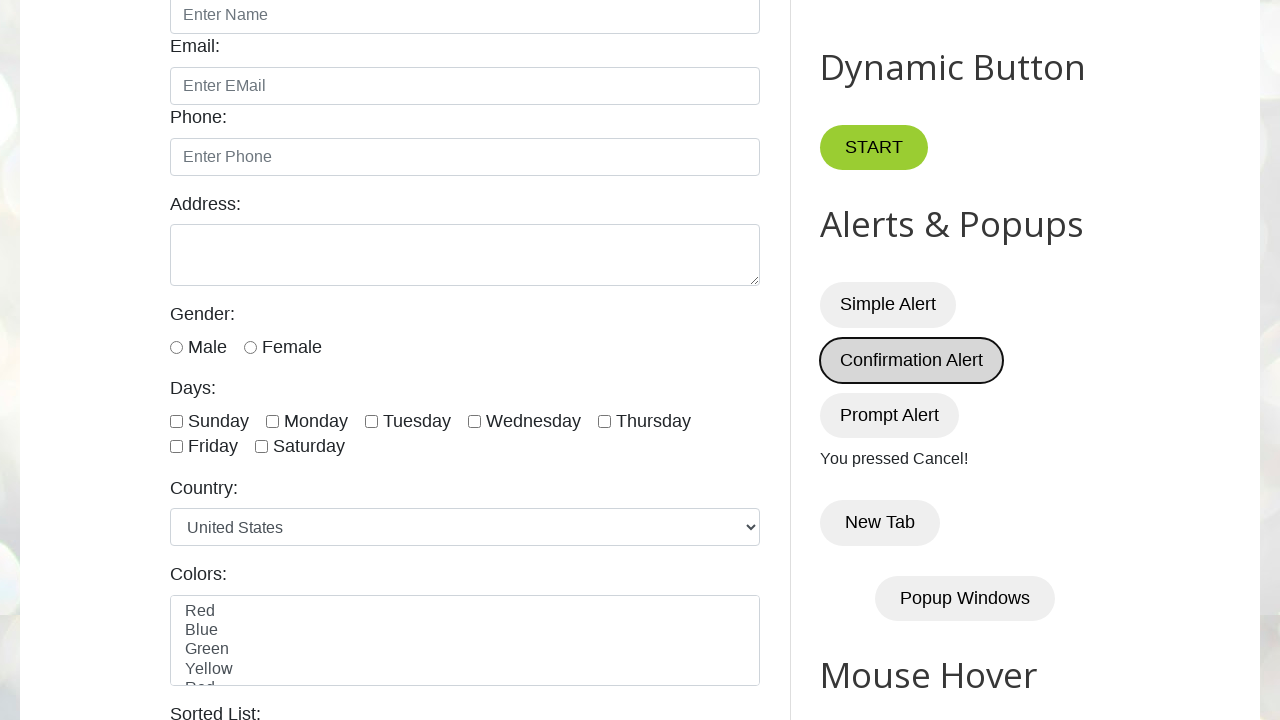

Verified result text shows 'You pressed Cancel!' after dismissing the dialog
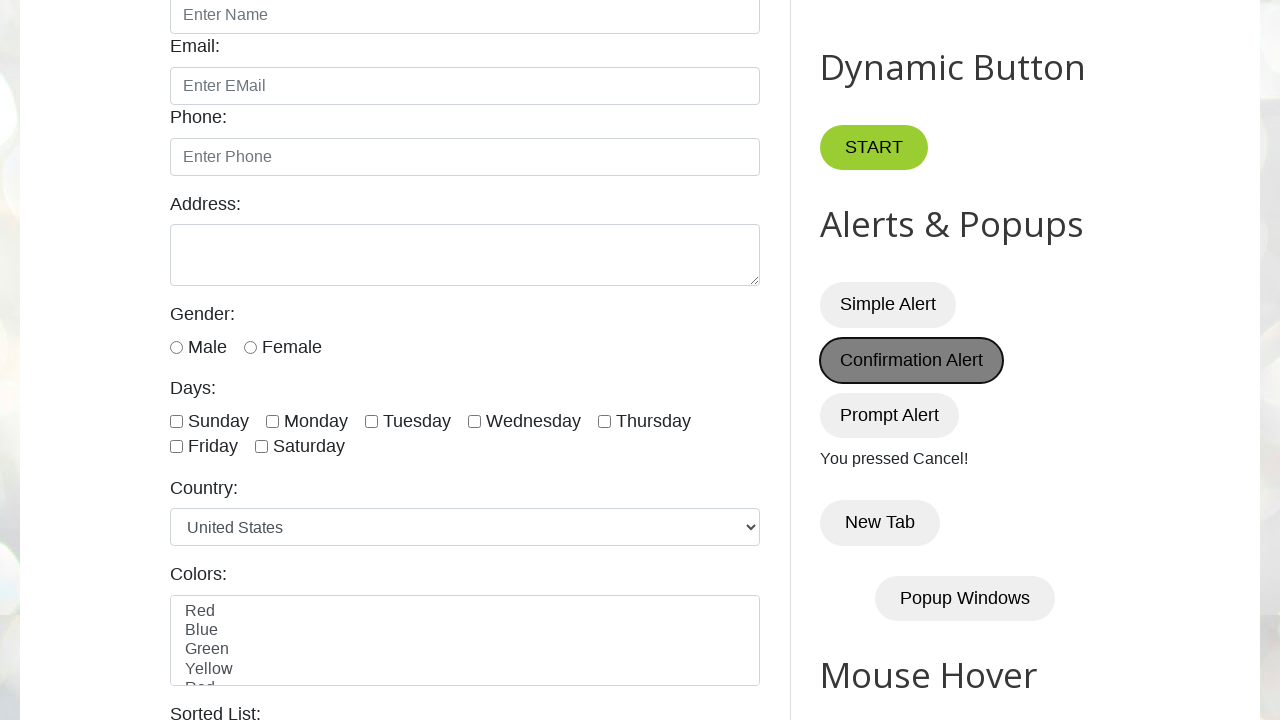

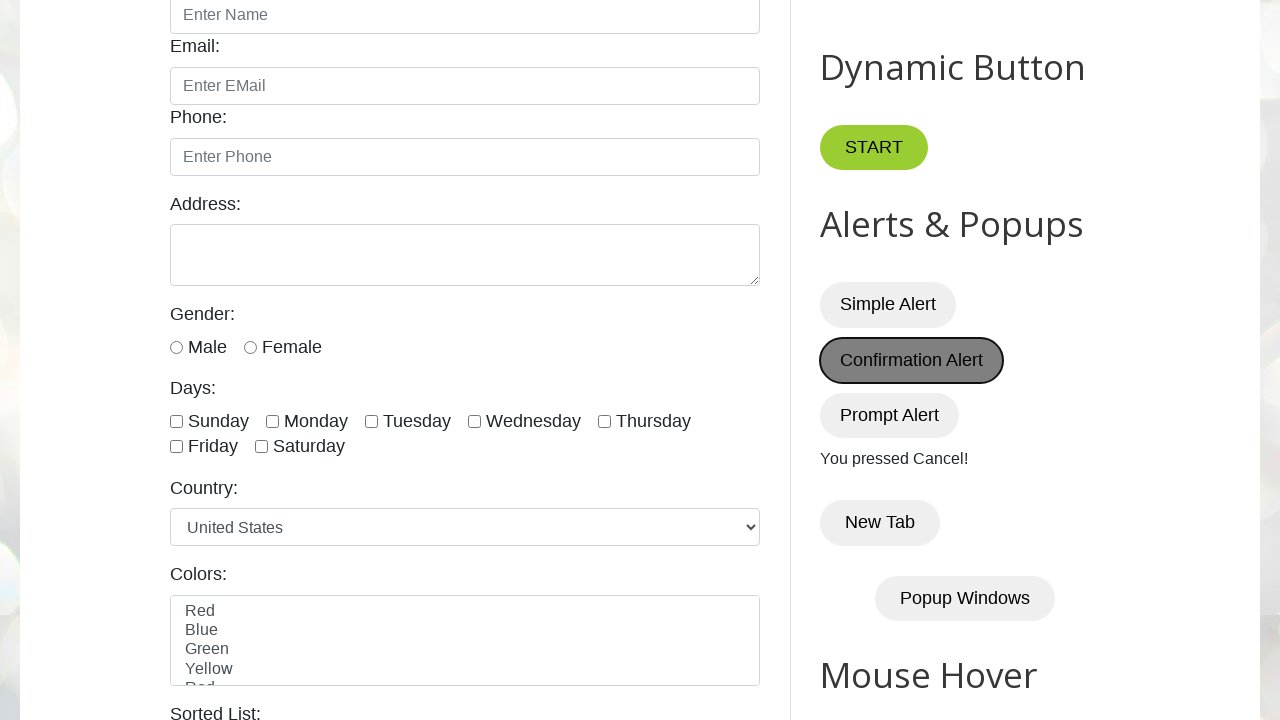